Tests the Horizontal Slider page by moving the slider to position 4.5

Starting URL: http://the-internet.herokuapp.com/

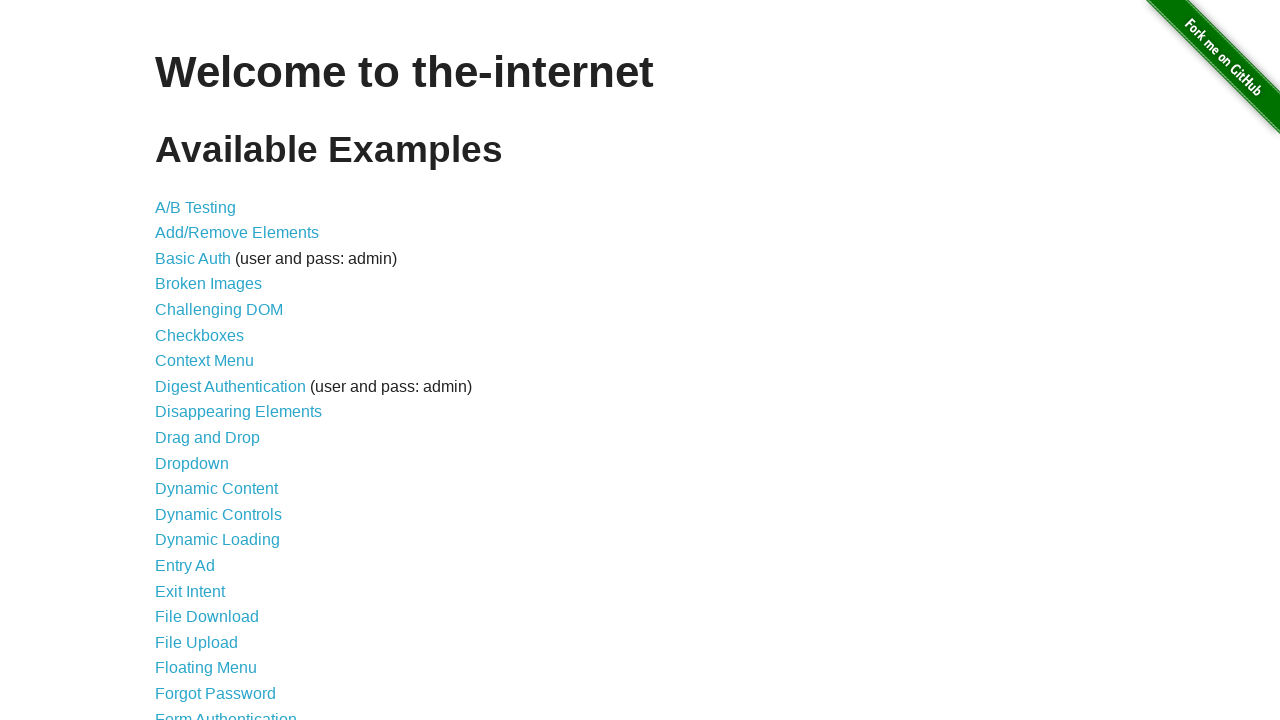

Clicked on Horizontal Slider link at (214, 361) on a[href='/horizontal_slider']
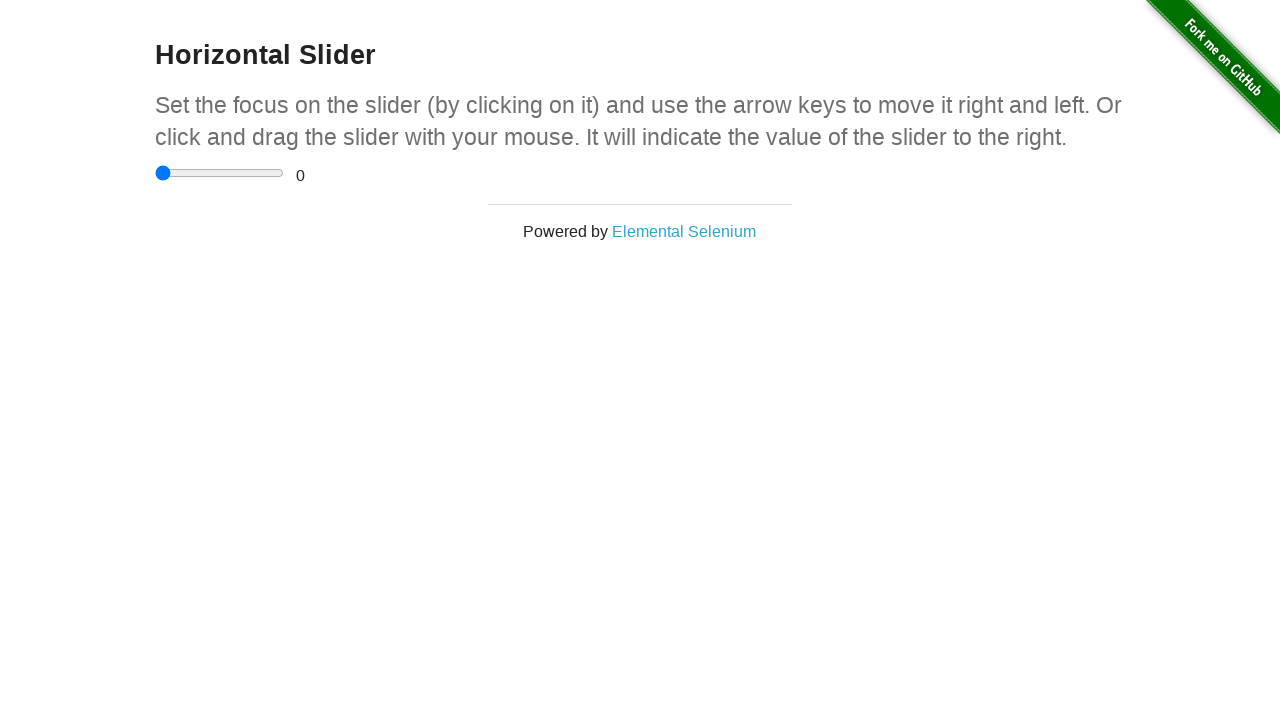

Horizontal Slider page loaded with range input visible
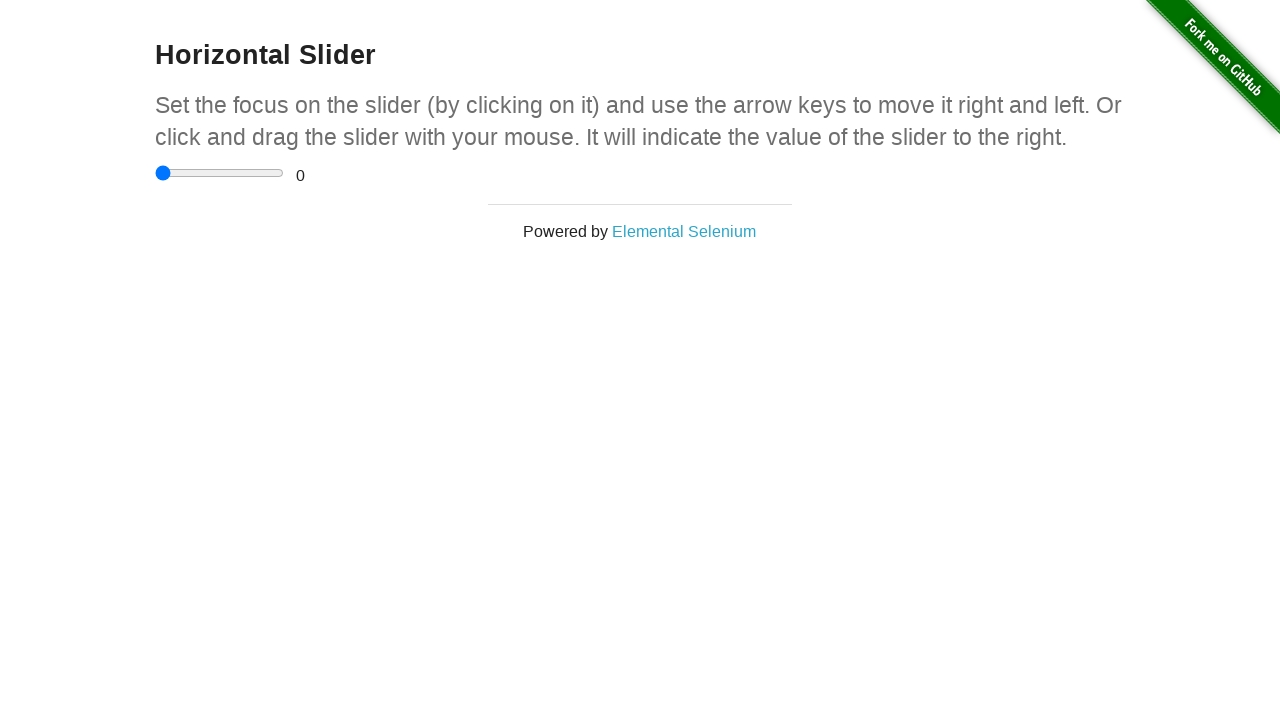

Located the slider element
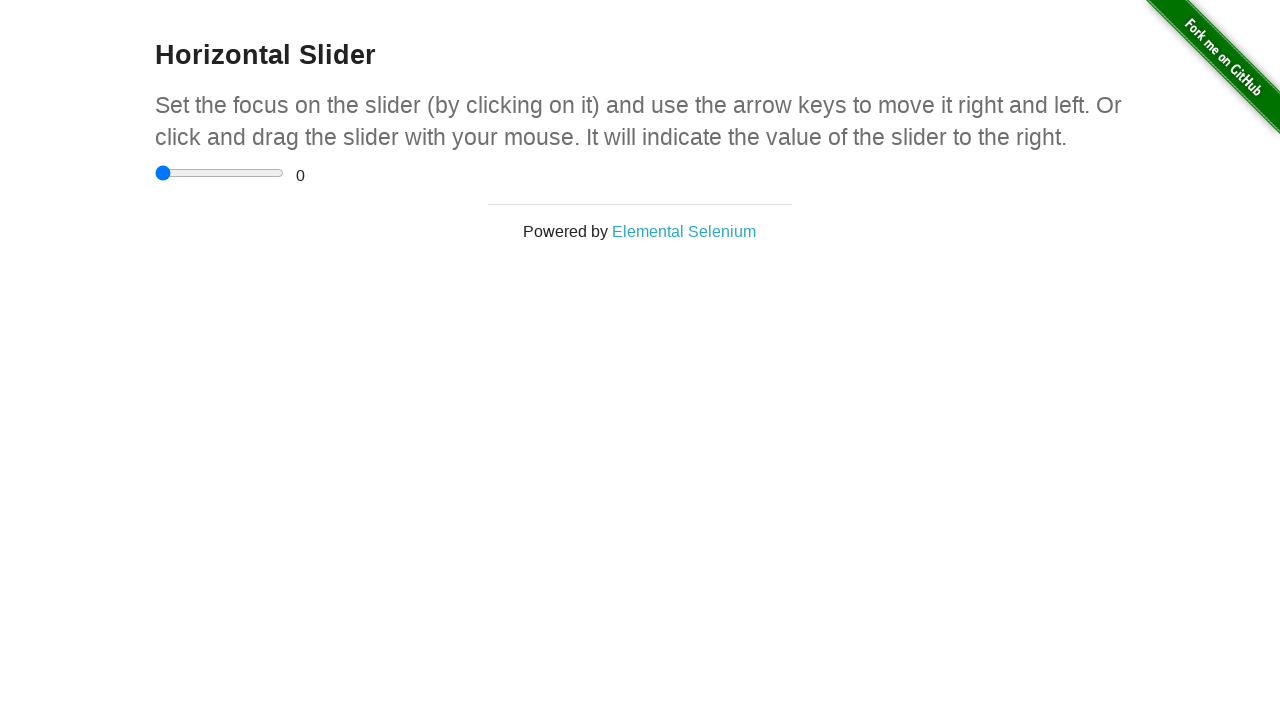

Filled slider with value 4.5 on input[type='range']
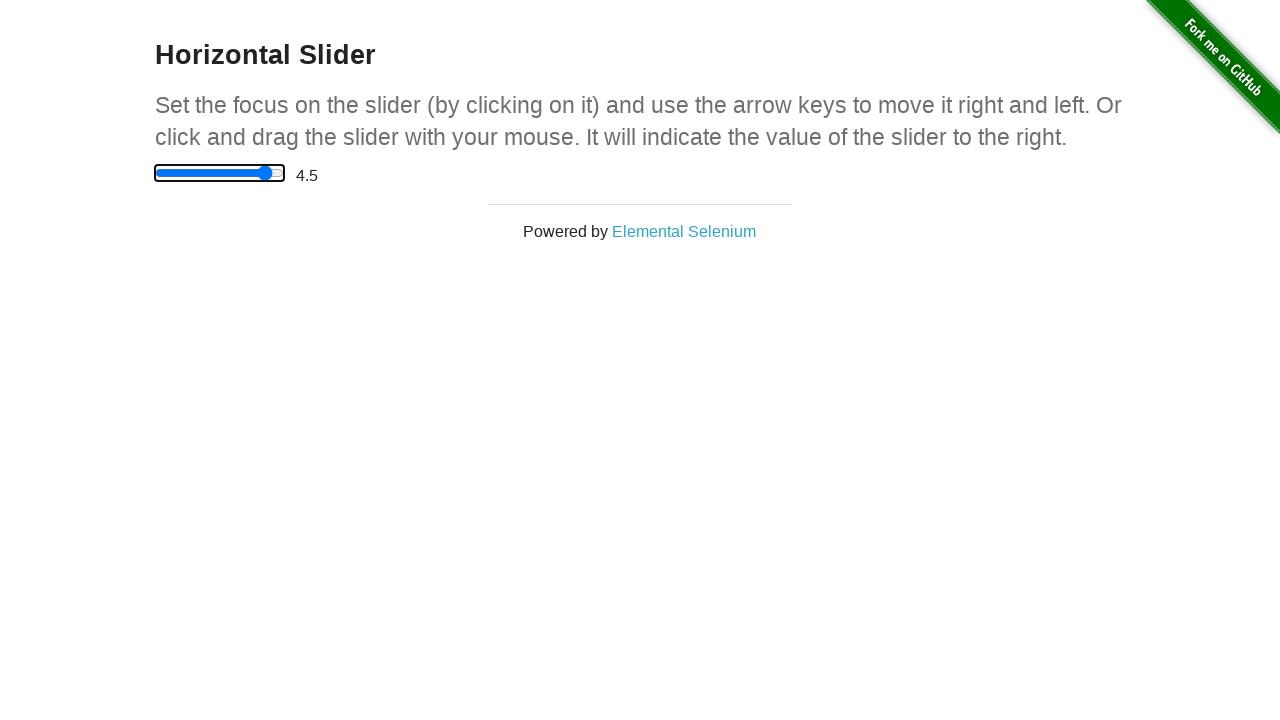

Dispatched input event on slider
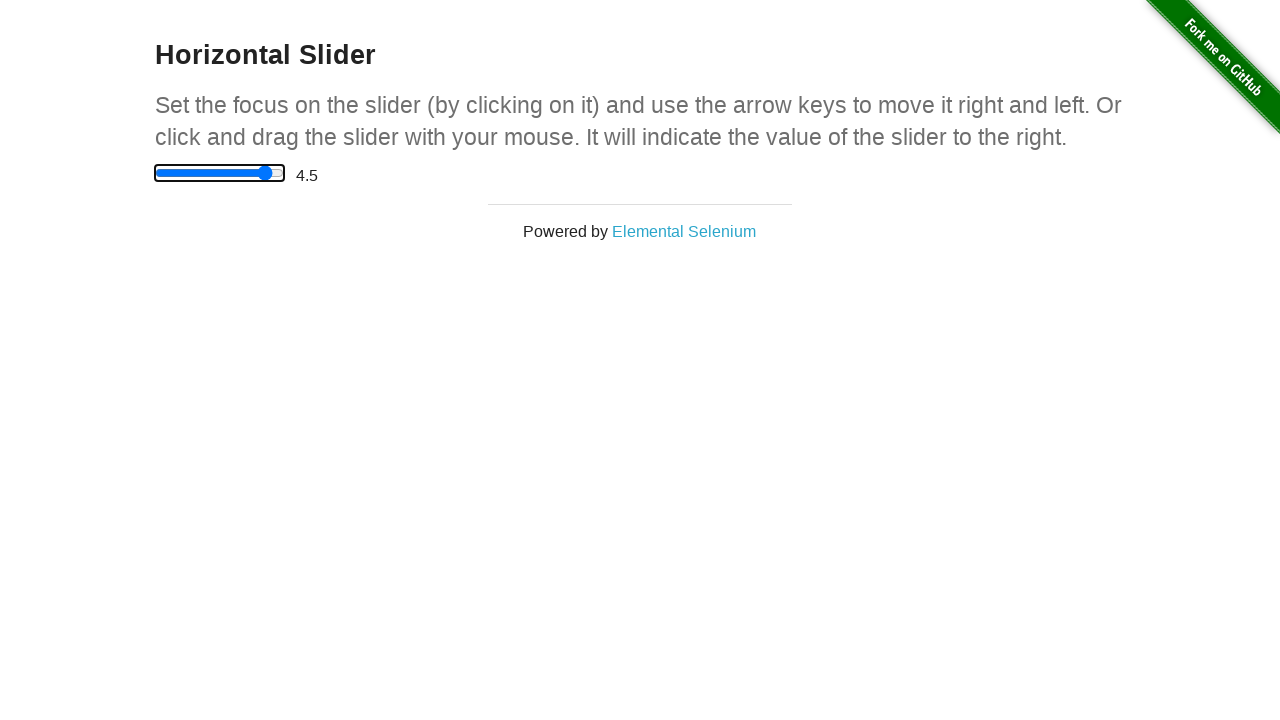

Dispatched change event on slider
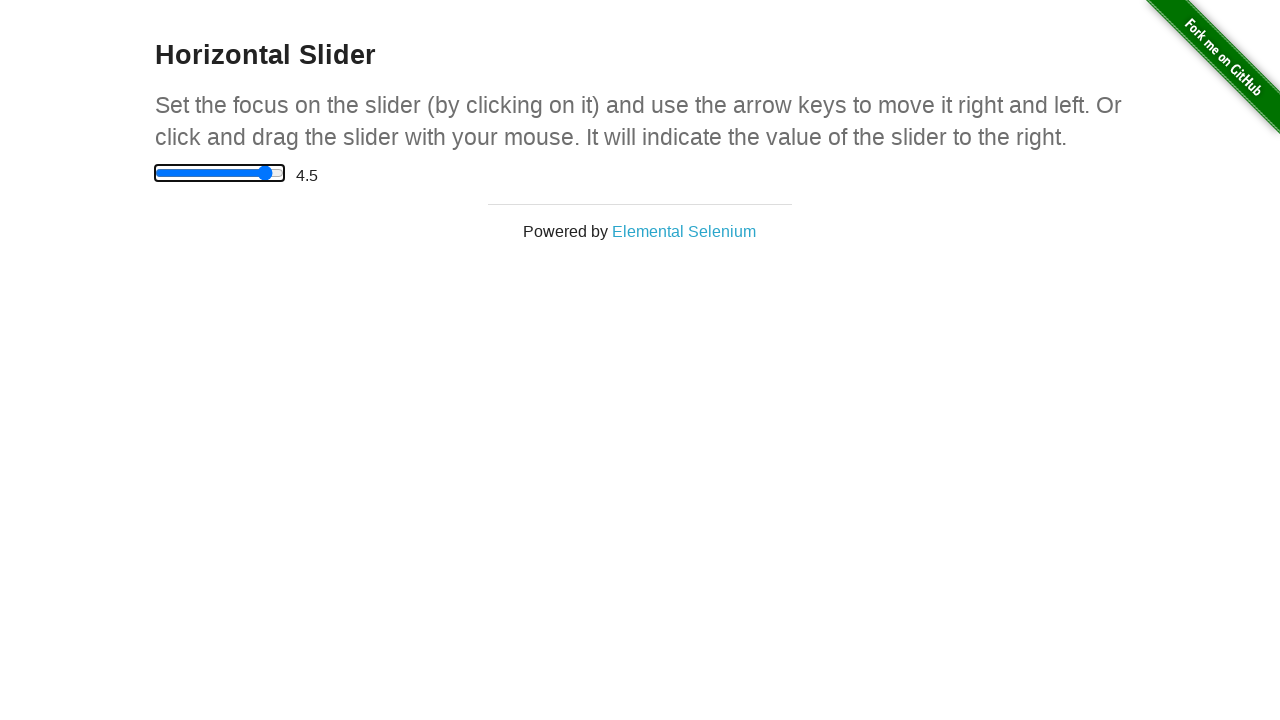

Located range value display element
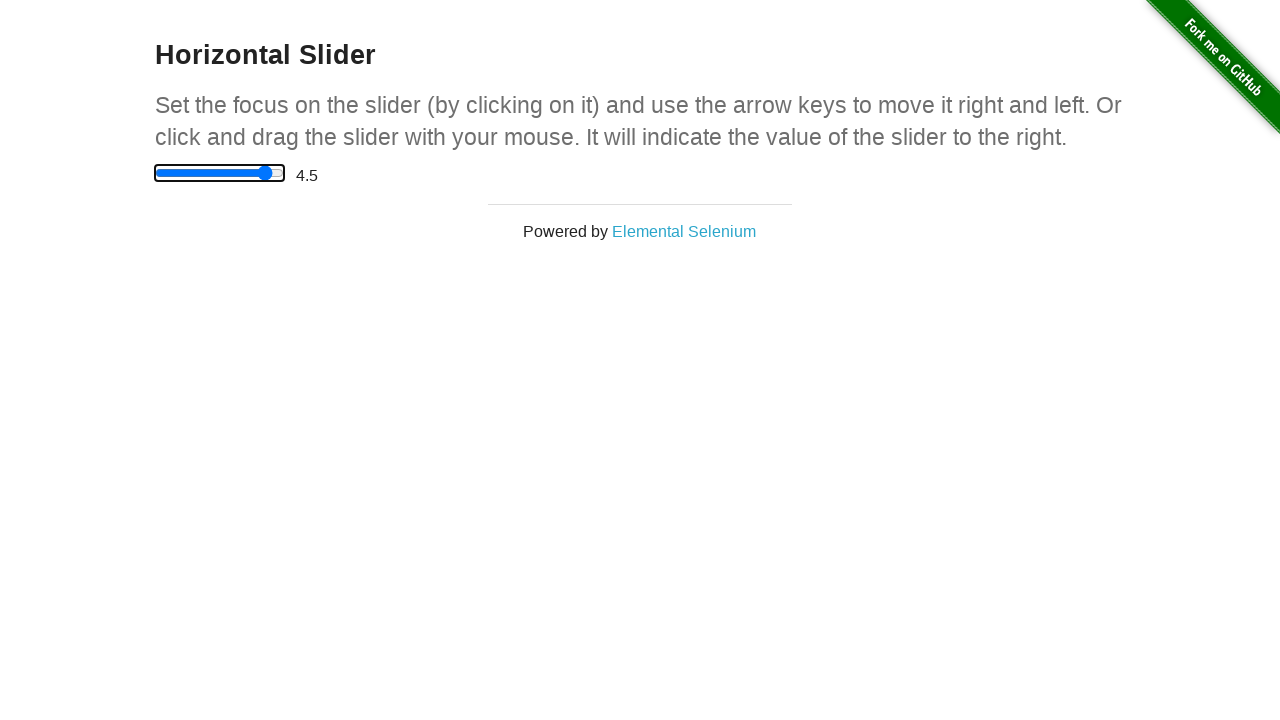

Verified slider value is 4.5
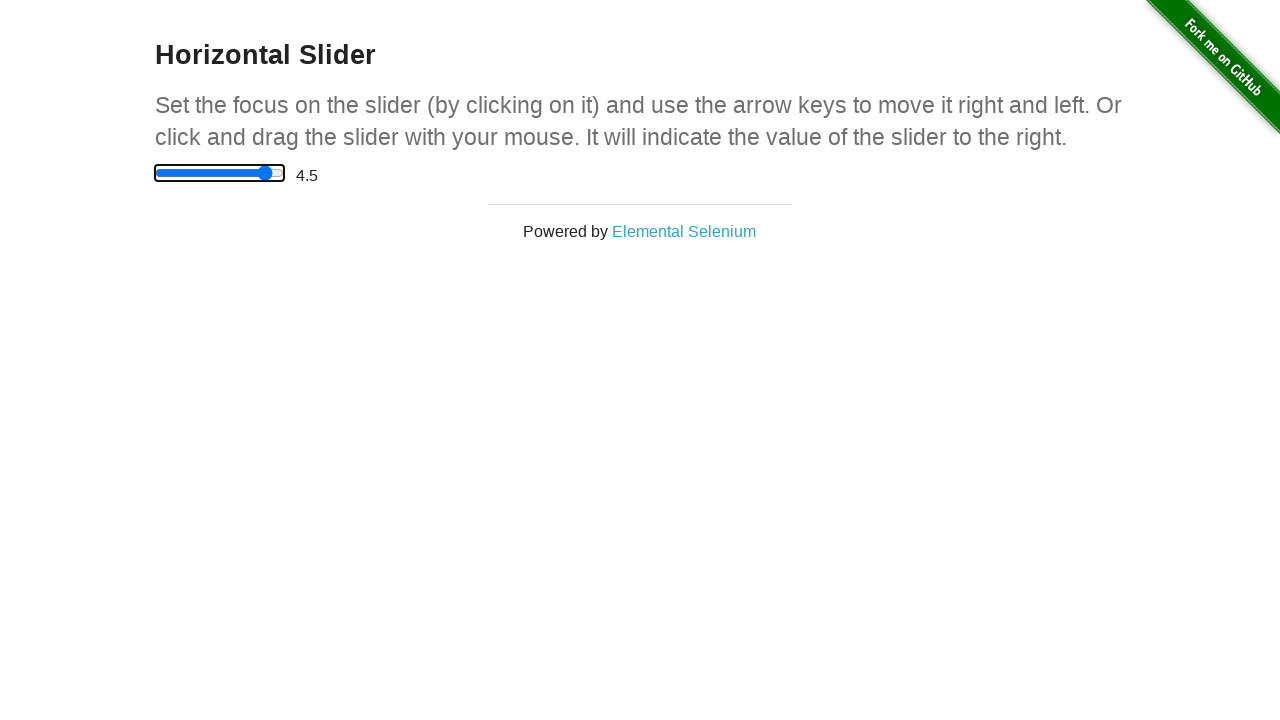

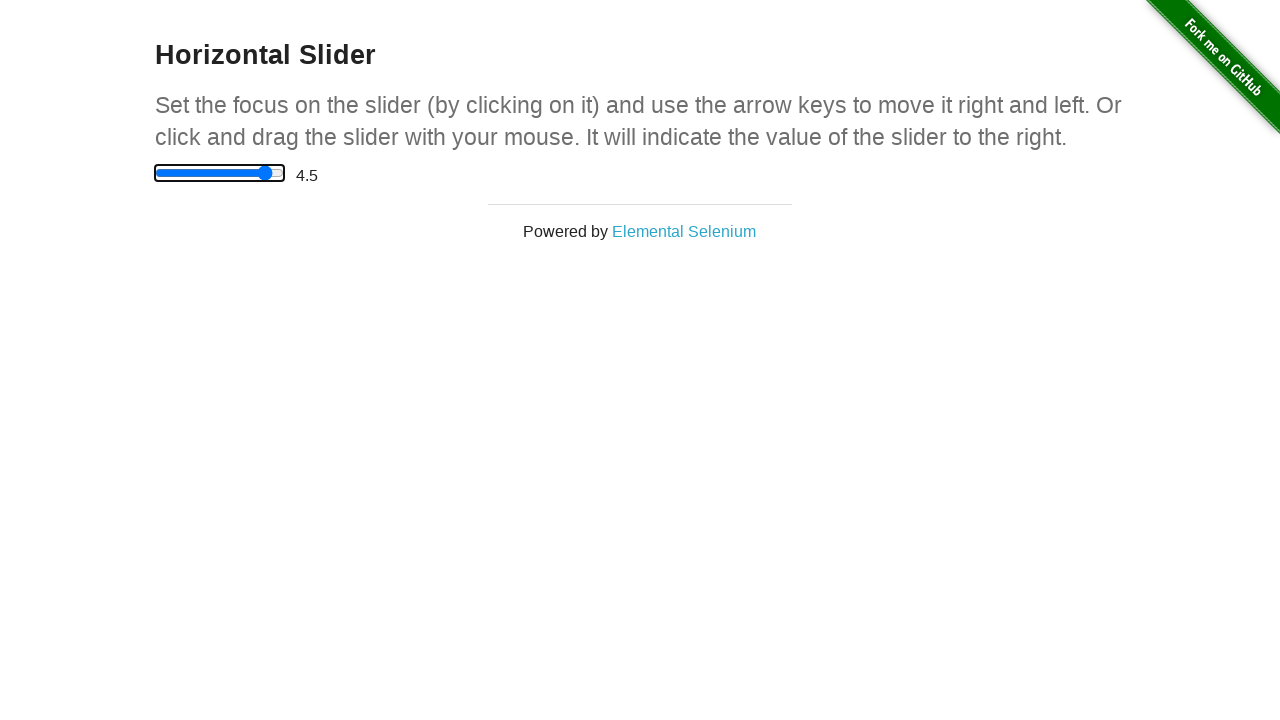